Tests that a todo item is removed when edited to an empty string

Starting URL: https://demo.playwright.dev/todomvc

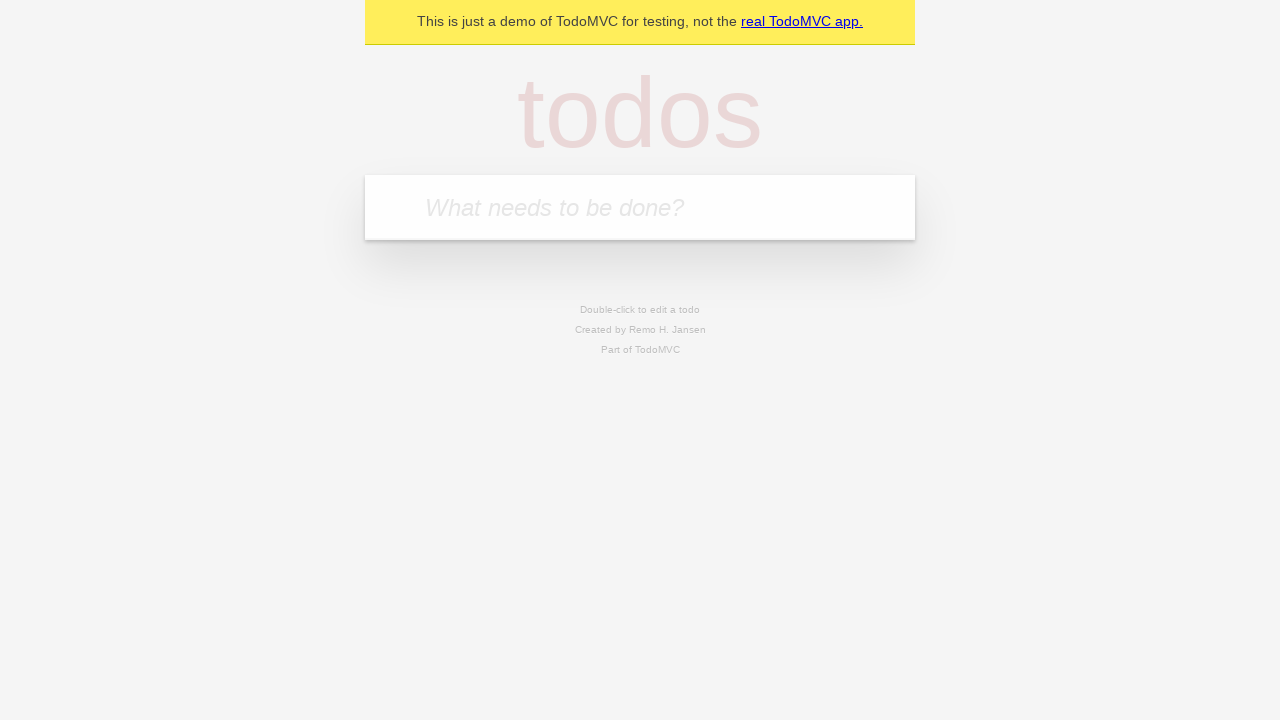

Filled todo input with 'buy some cheese' on internal:attr=[placeholder="What needs to be done?"i]
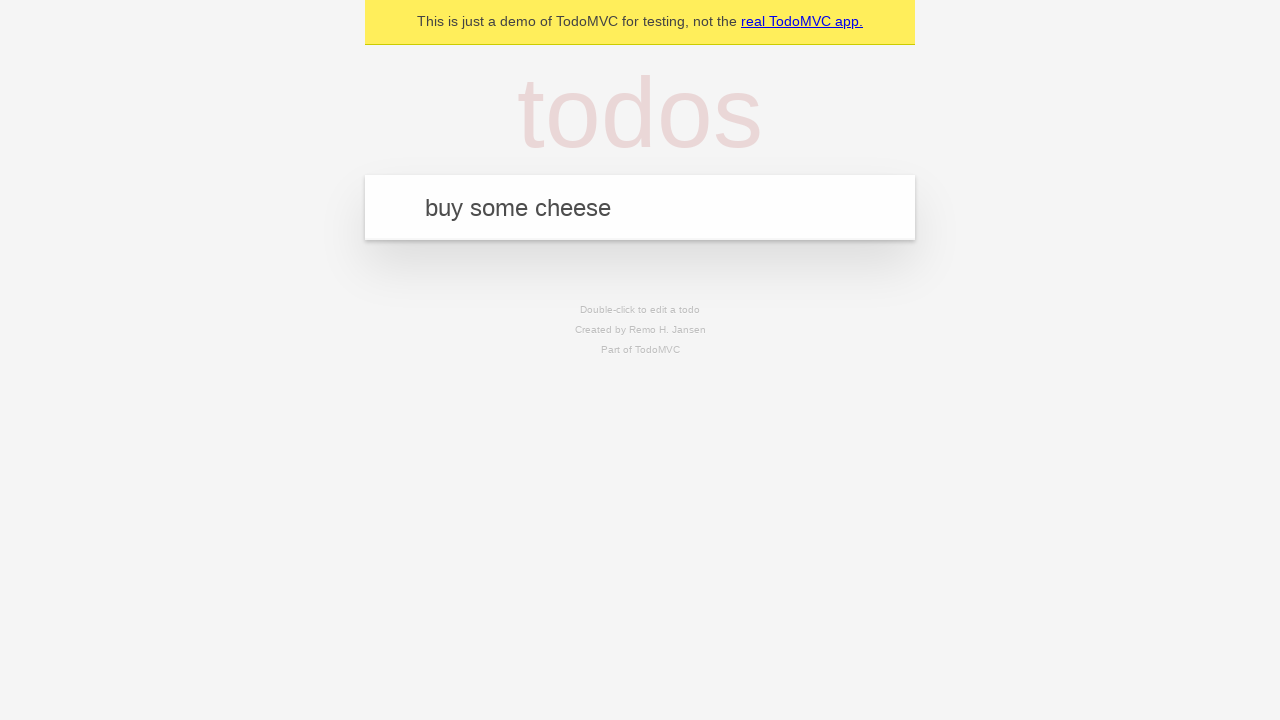

Pressed Enter to add first todo item on internal:attr=[placeholder="What needs to be done?"i]
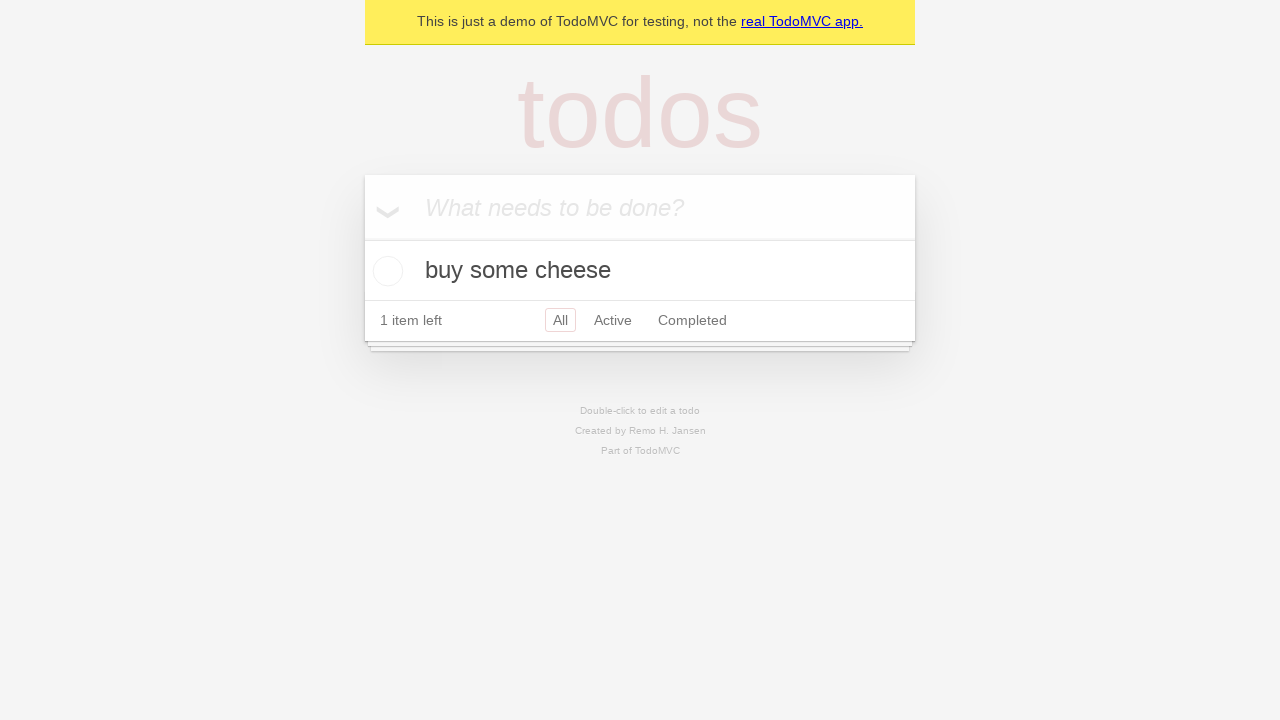

Filled todo input with 'feed the cat' on internal:attr=[placeholder="What needs to be done?"i]
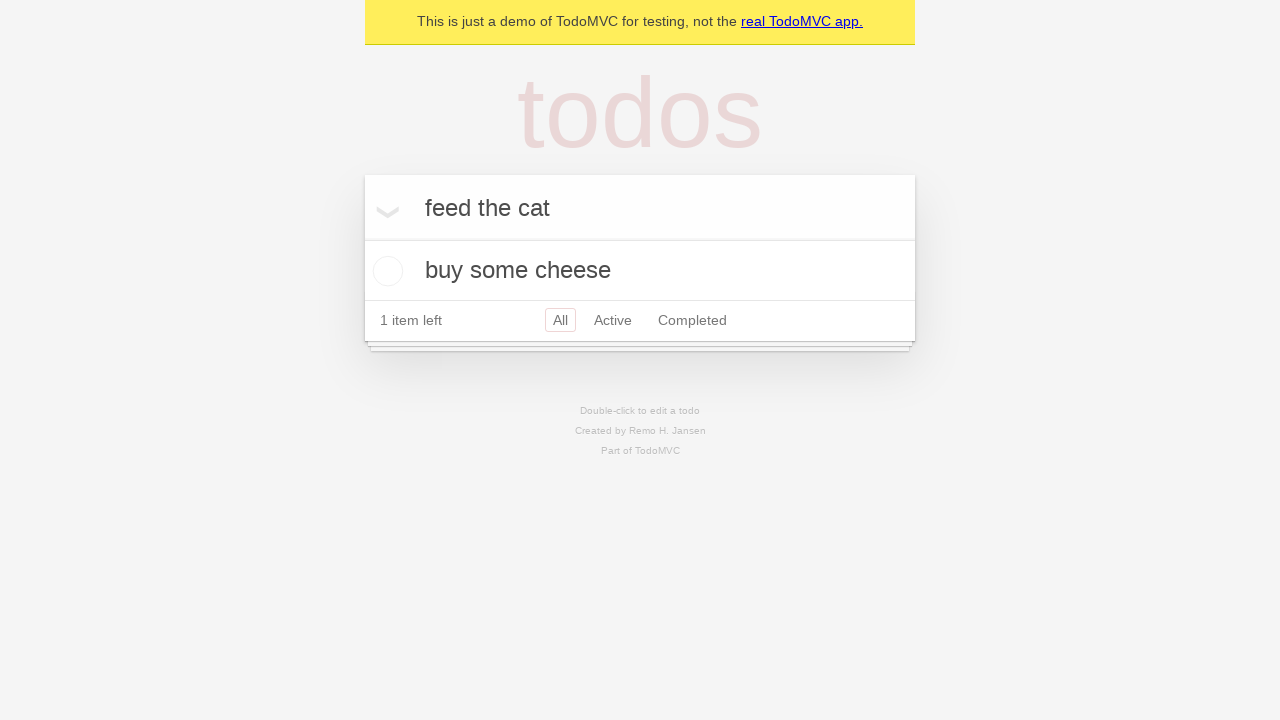

Pressed Enter to add second todo item on internal:attr=[placeholder="What needs to be done?"i]
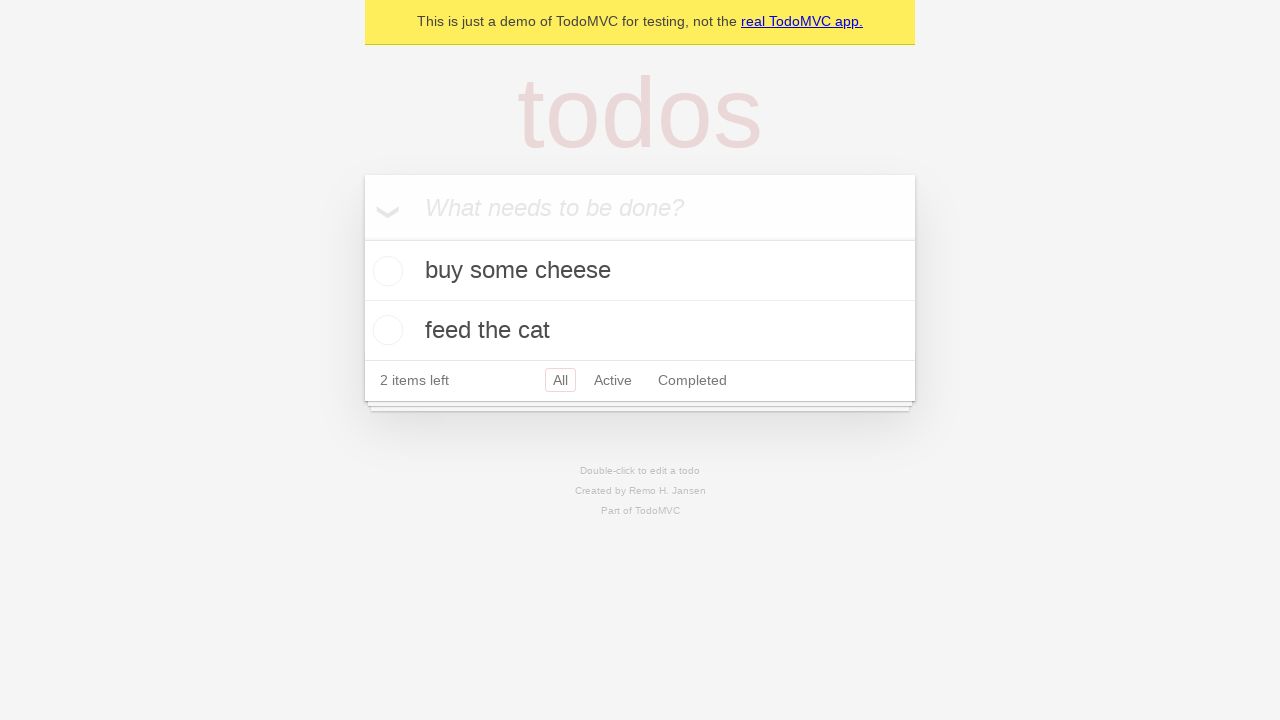

Filled todo input with 'book a doctors appointment' on internal:attr=[placeholder="What needs to be done?"i]
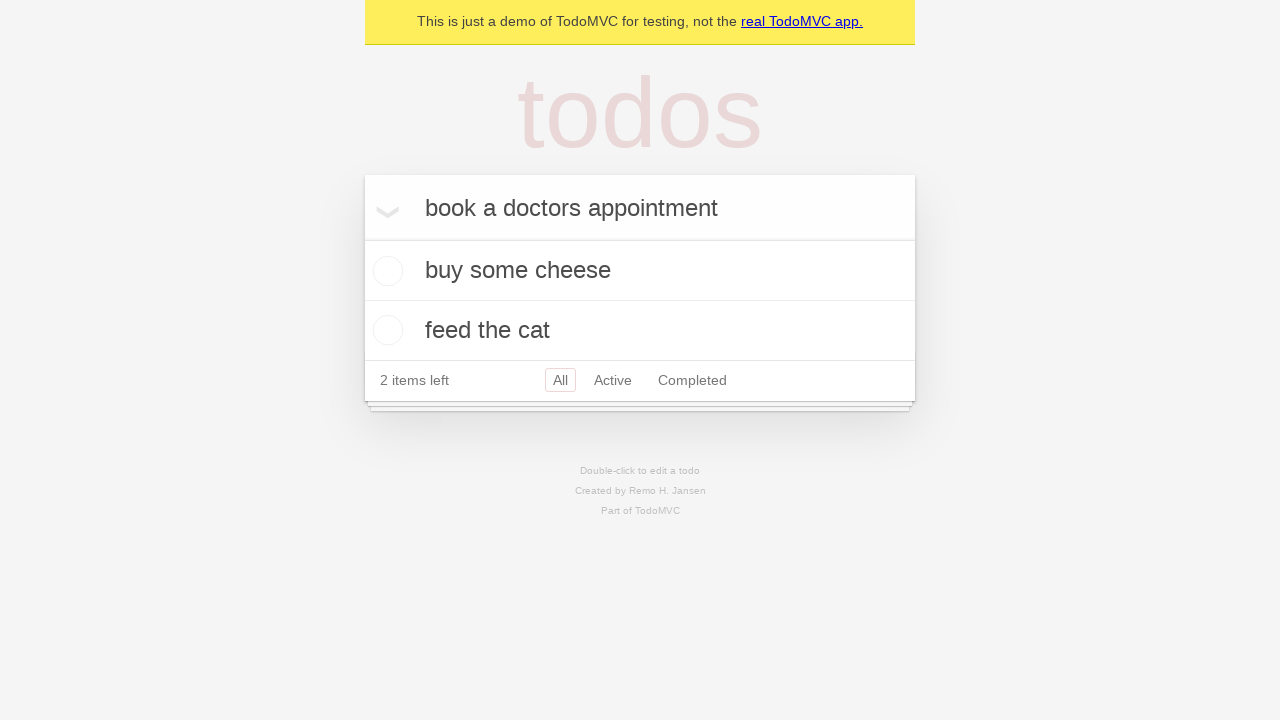

Pressed Enter to add third todo item on internal:attr=[placeholder="What needs to be done?"i]
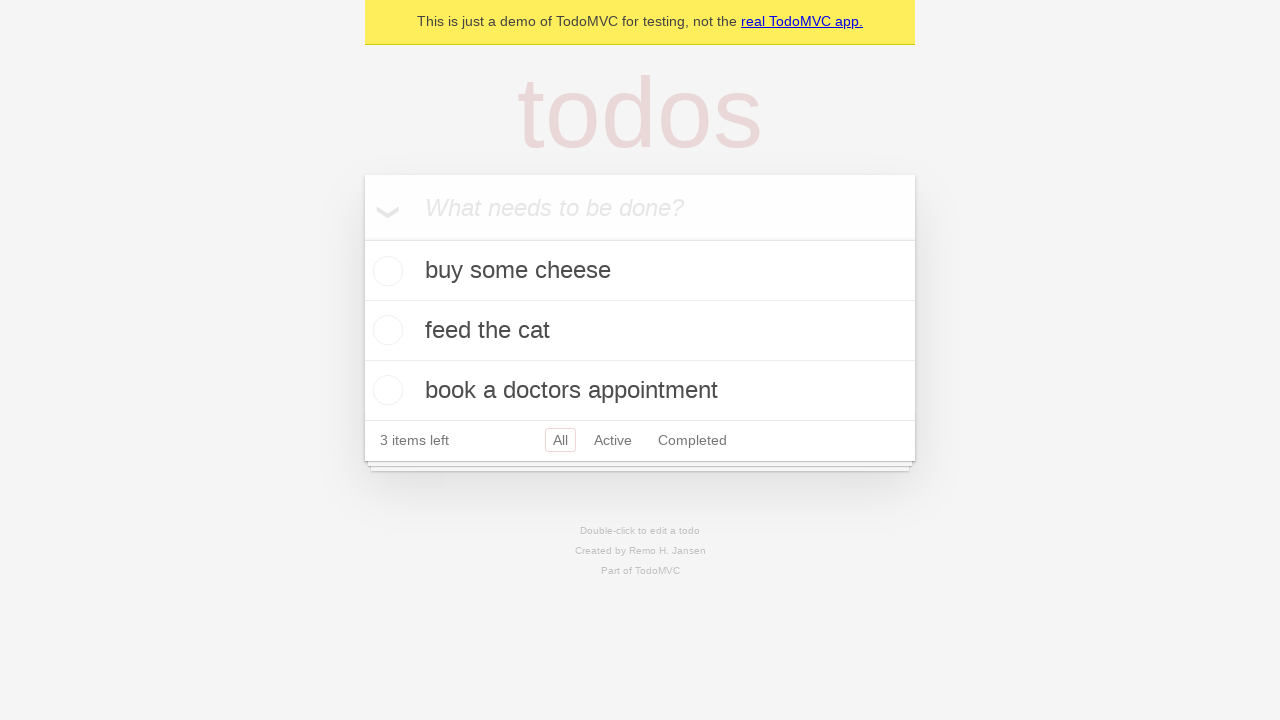

Double-clicked second todo item to enter edit mode at (640, 331) on [data-testid='todo-item'] >> nth=1
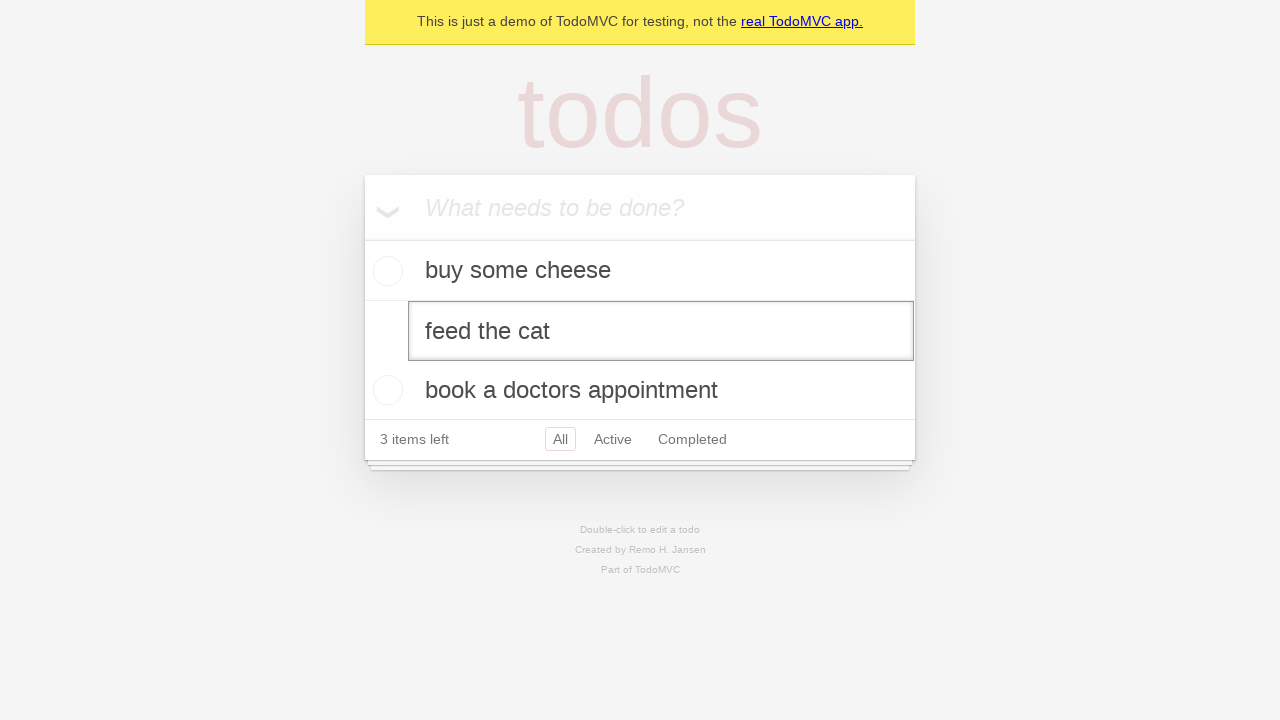

Cleared text from second todo item edit field on [data-testid='todo-item'] >> nth=1 >> internal:role=textbox[name="Edit"i]
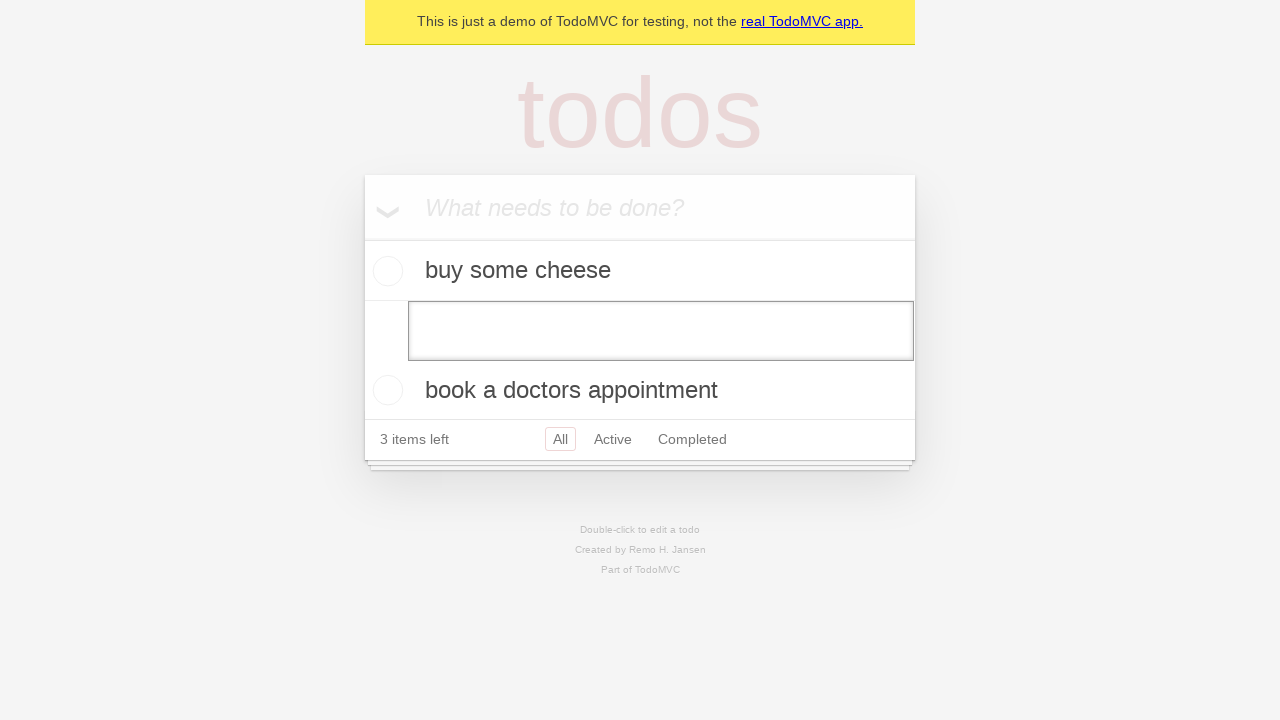

Pressed Enter to confirm empty text, removing the todo item on [data-testid='todo-item'] >> nth=1 >> internal:role=textbox[name="Edit"i]
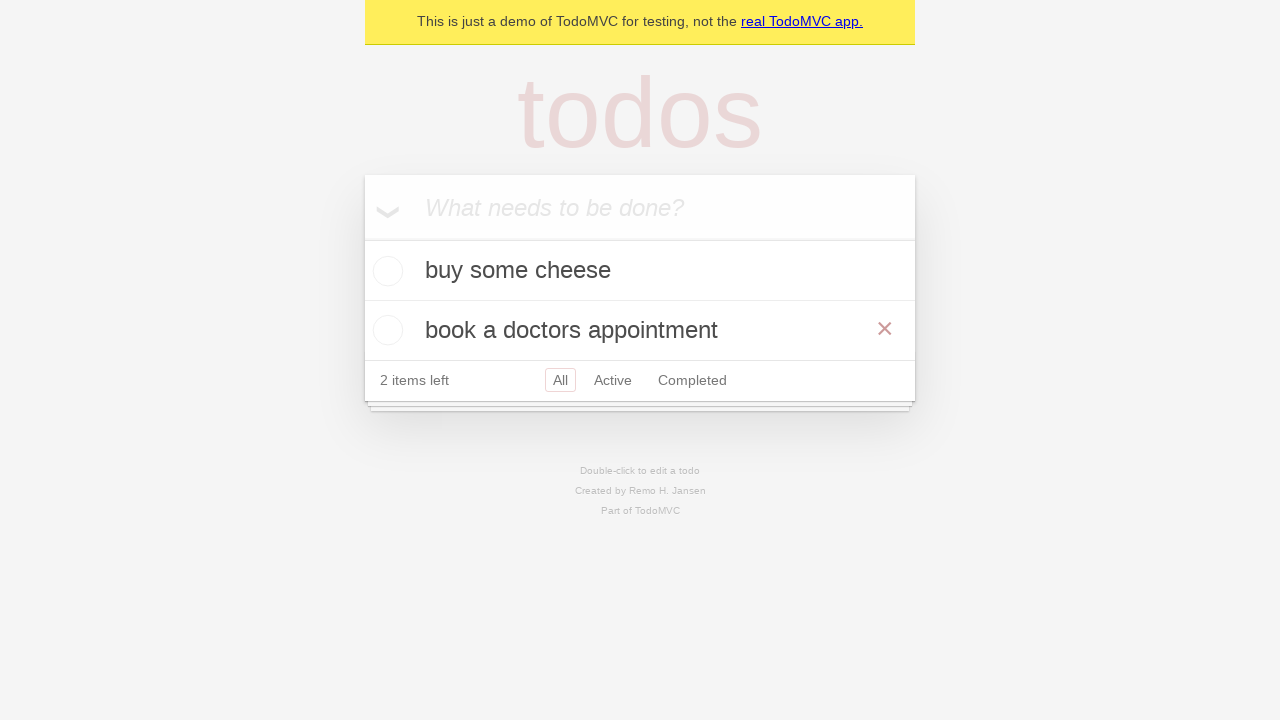

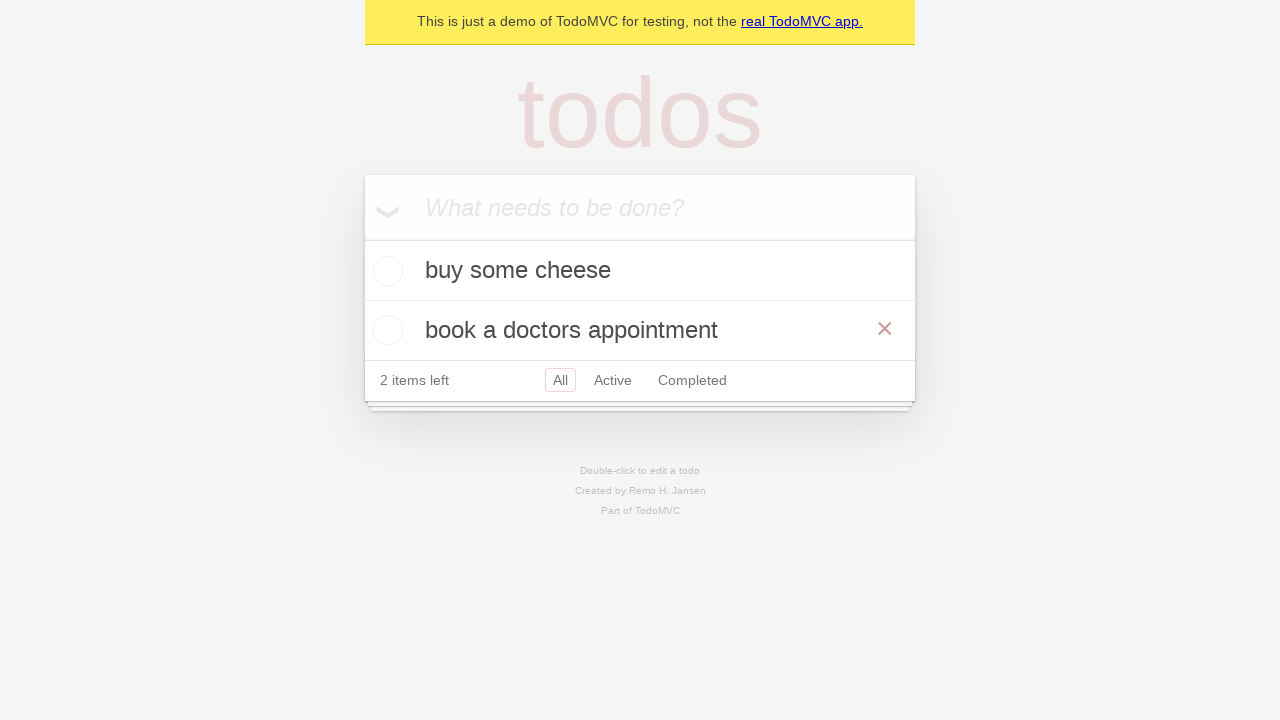